Tests login with invalid password and verifies the error message "Your password is invalid!" is displayed

Starting URL: http://the-internet.herokuapp.com/login

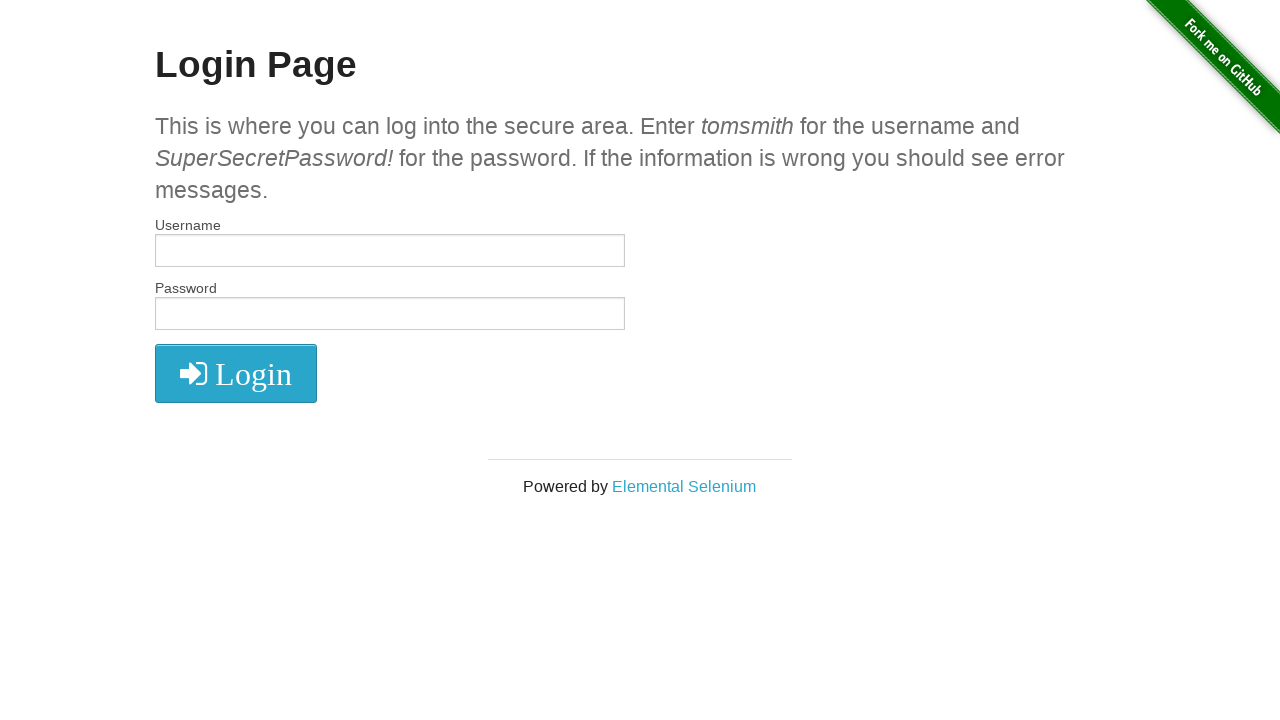

Filled username field with 'tomsmith' on #username
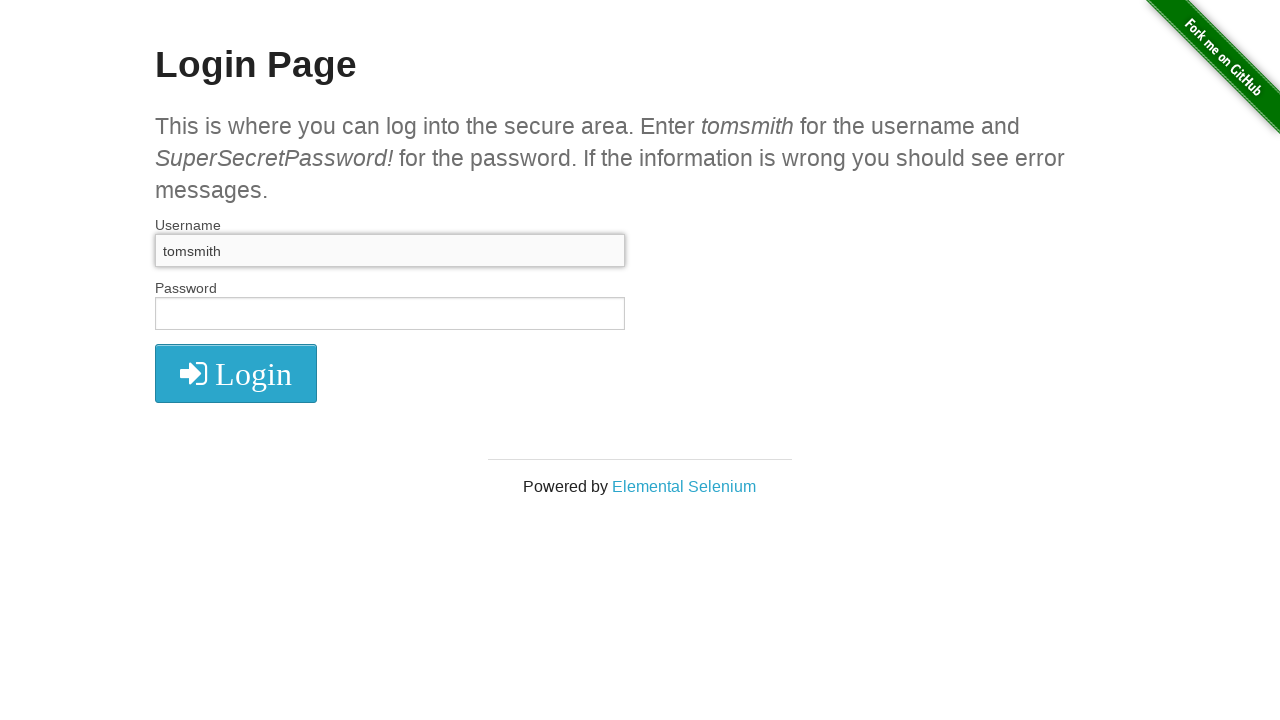

Filled password field with 'SuperSecretPassword' (invalid password) on #password
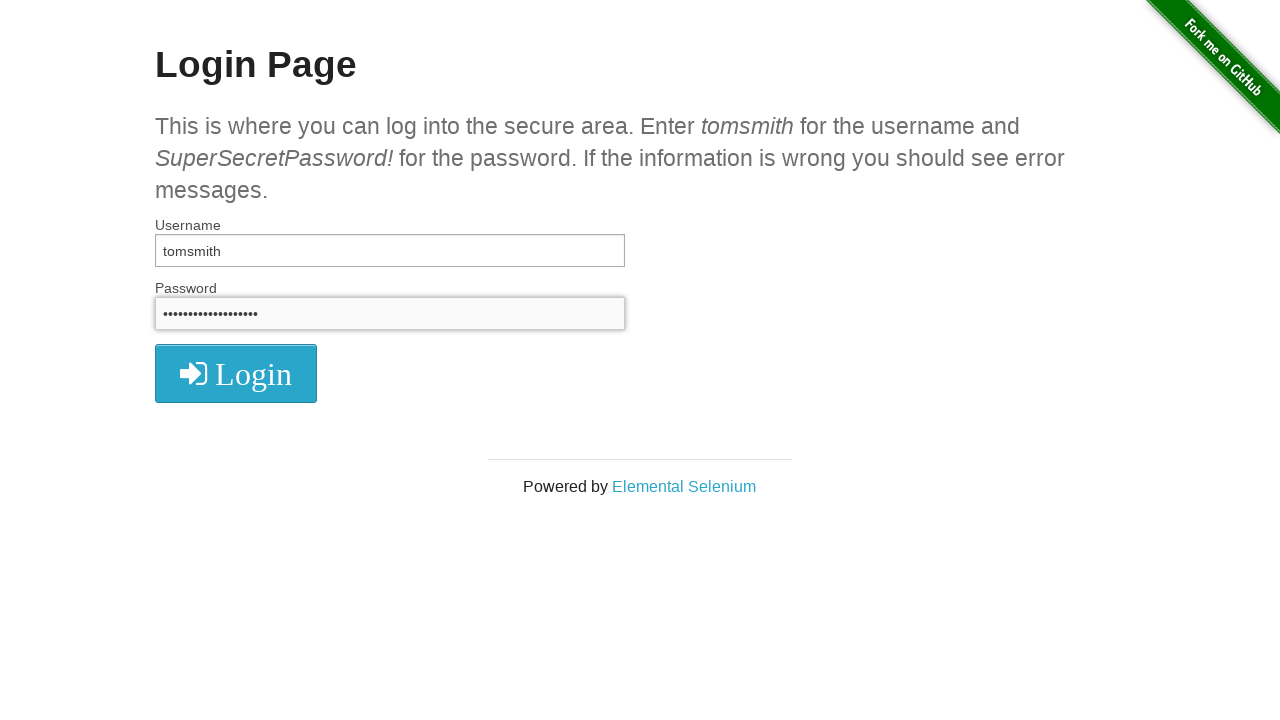

Clicked the LOGIN button at (236, 374) on xpath=//form[@name='login']/button/i[1]
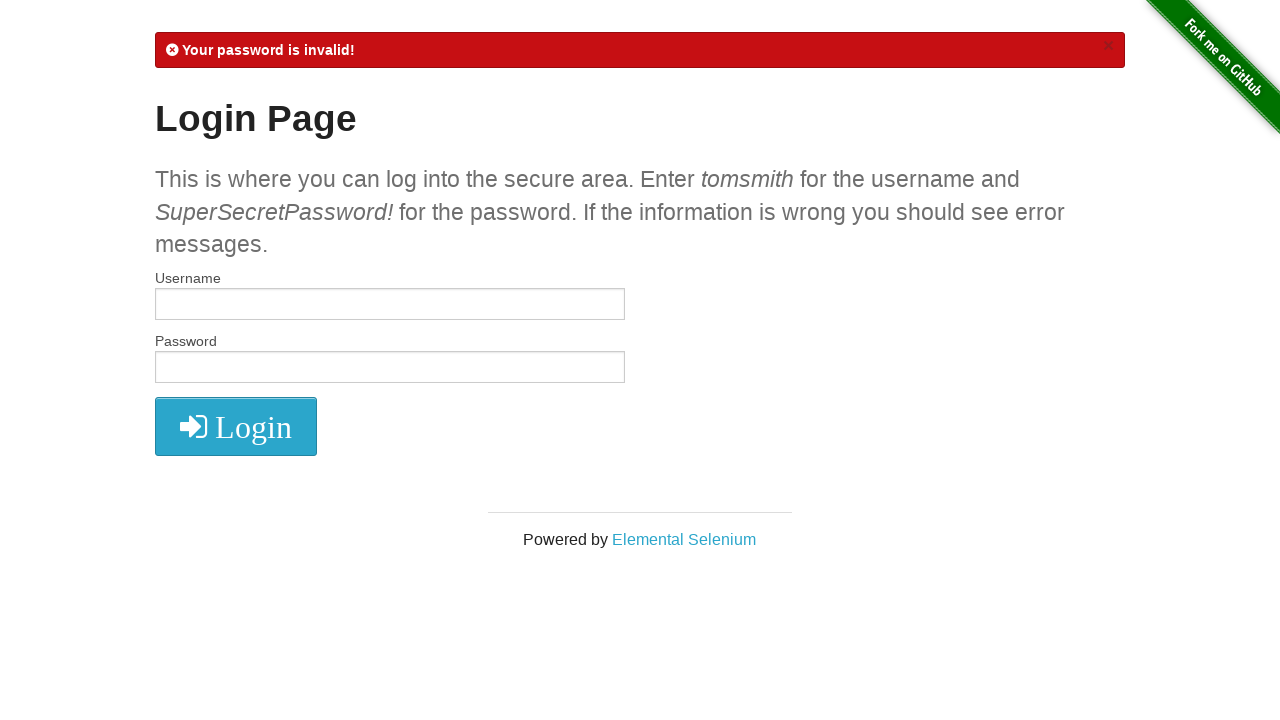

Error message flash element appeared
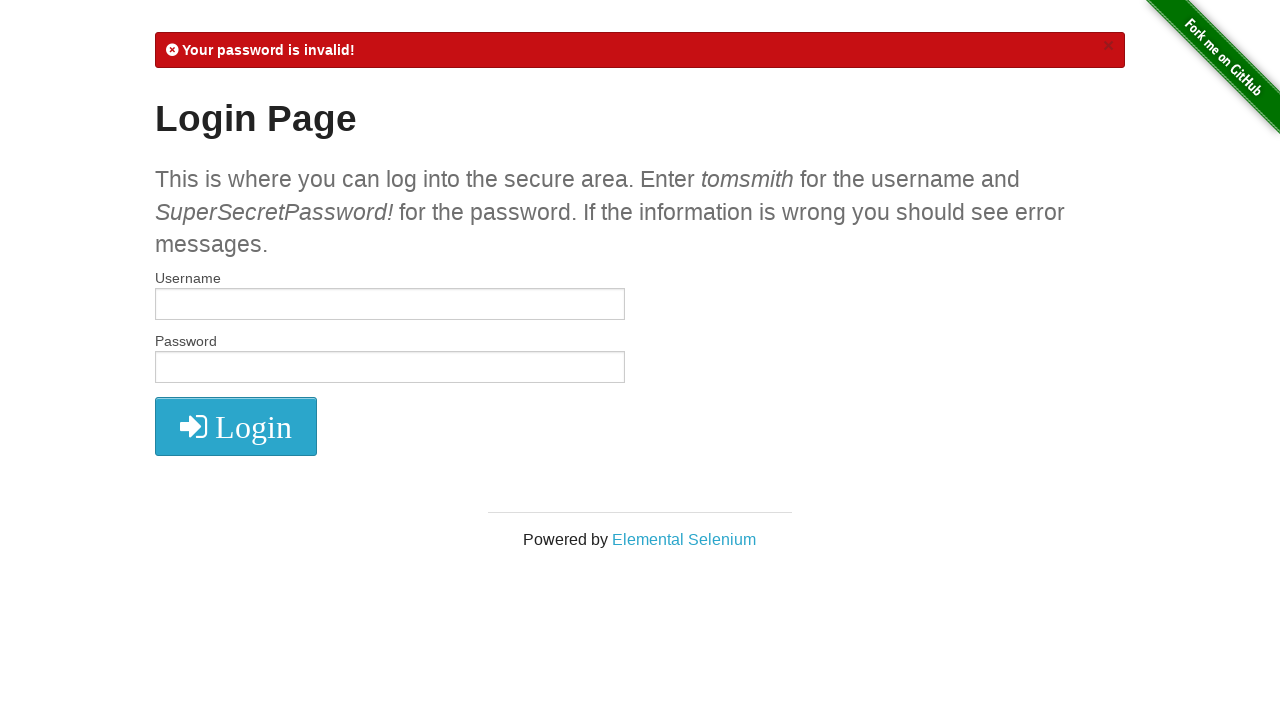

Retrieved error message text from flash element
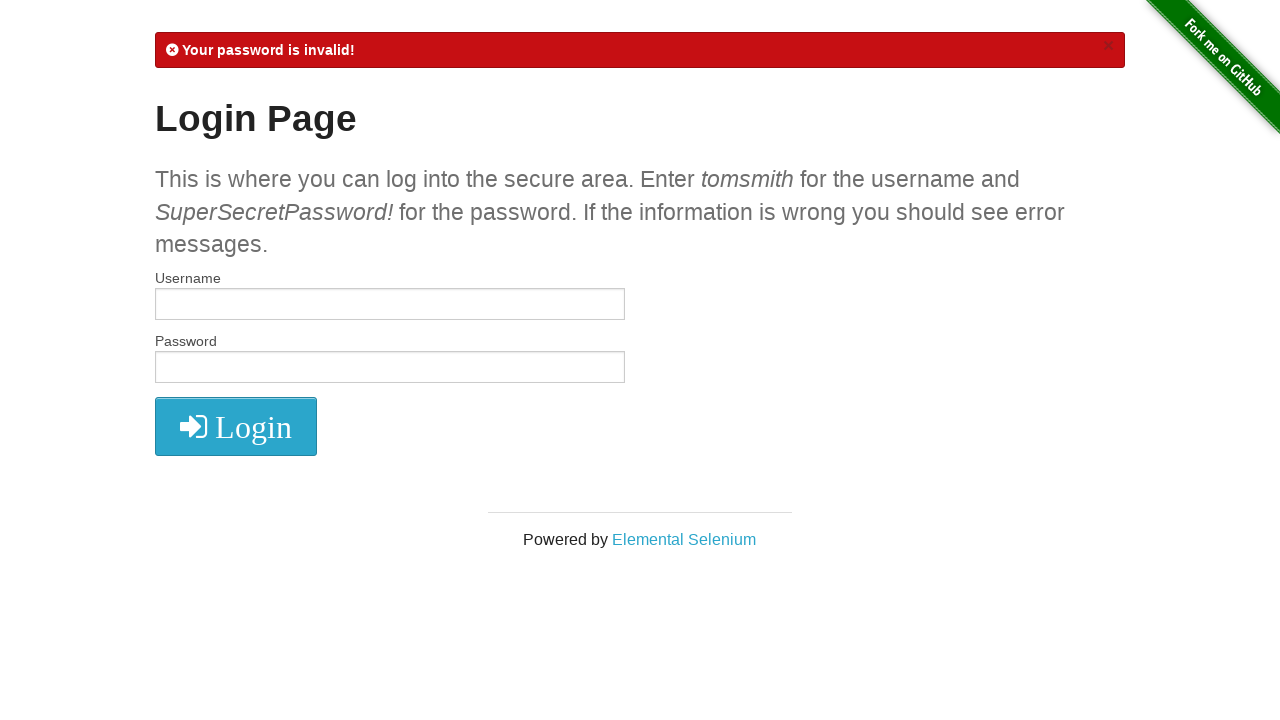

Verified error message 'Your password is invalid!' is displayed
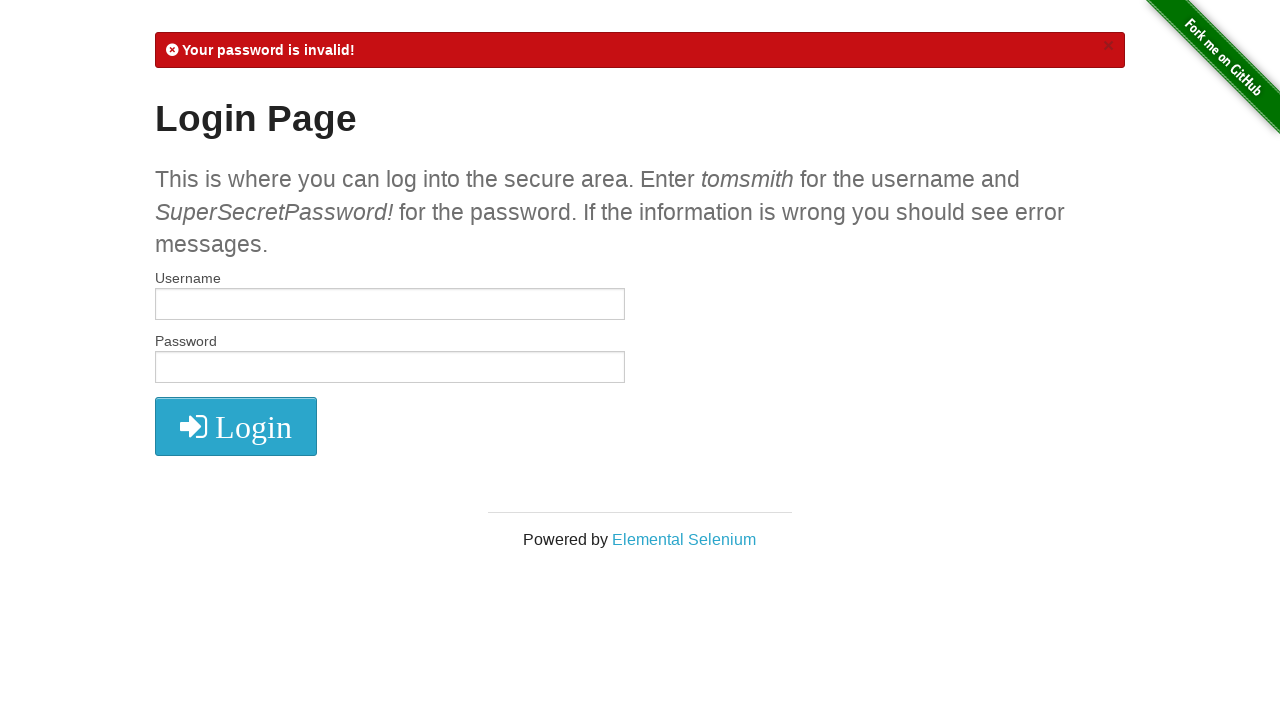

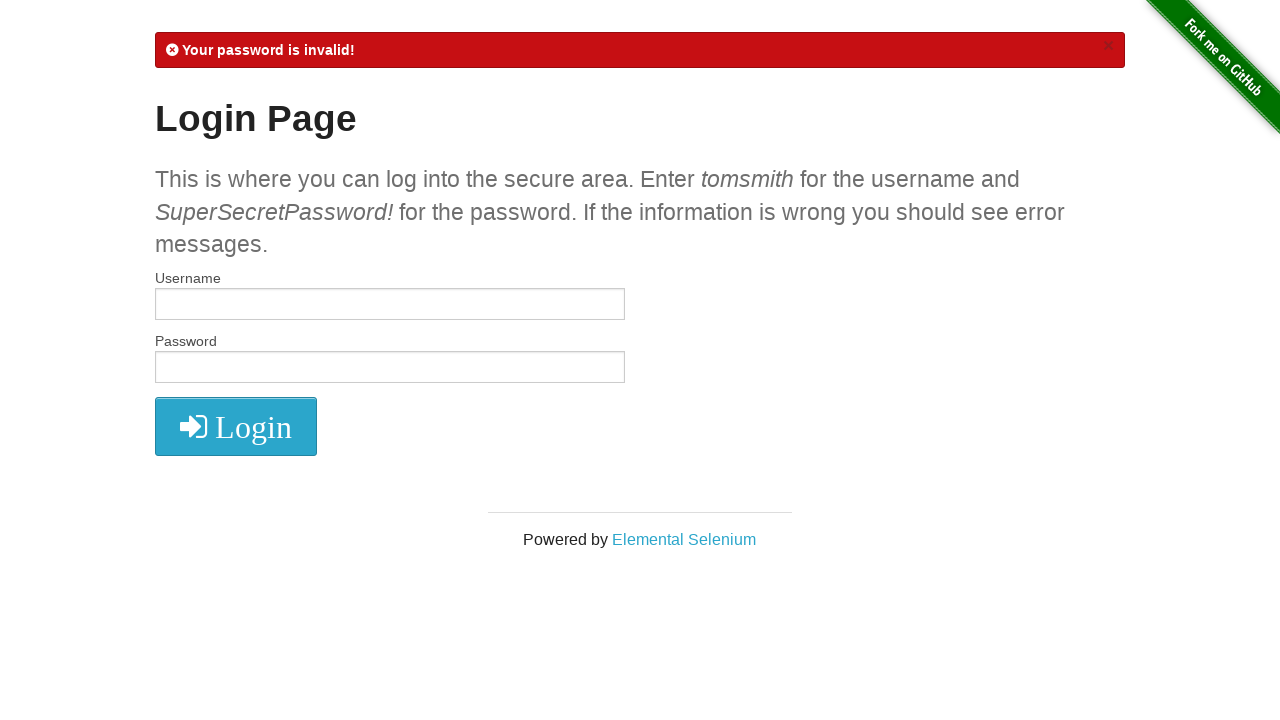